Tests Solar Roof navigation by clicking Energy button then Solar Roof element

Starting URL: https://www.tesla.com/

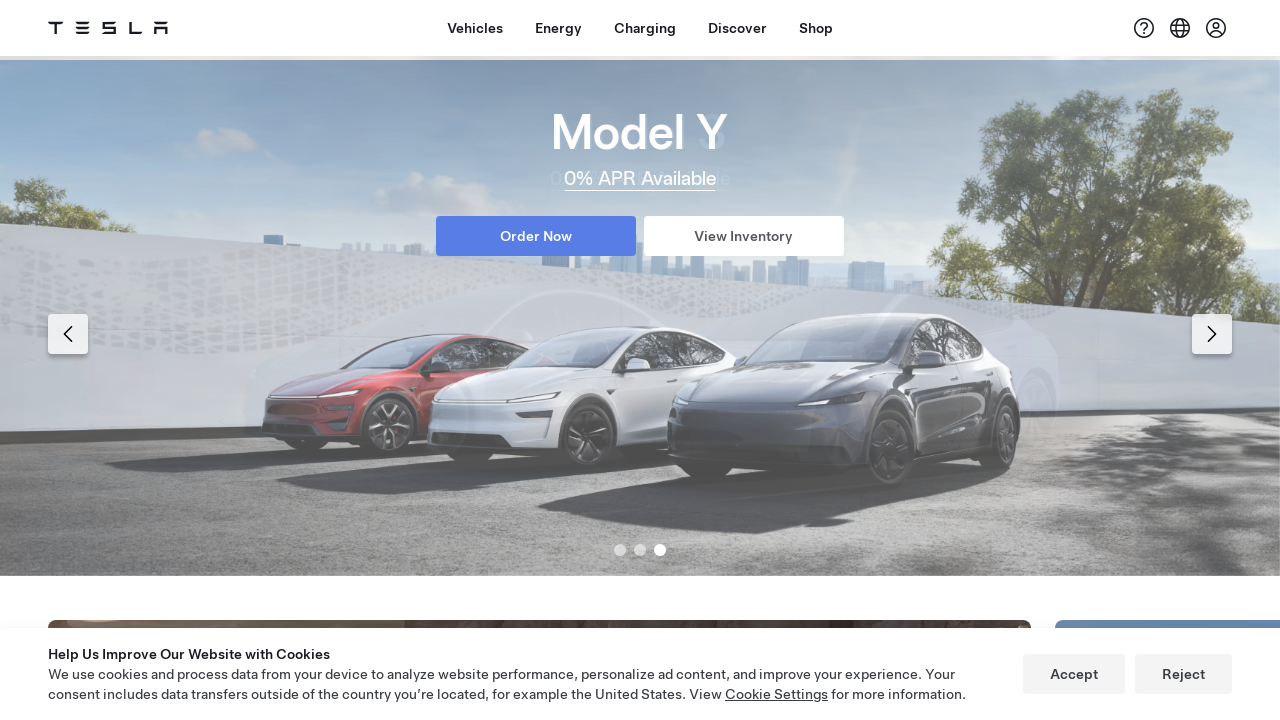

Clicked Energy button in header menu at (558, 28) on xpath=//header/ol[1]/li[2]/button[1]/span[1]
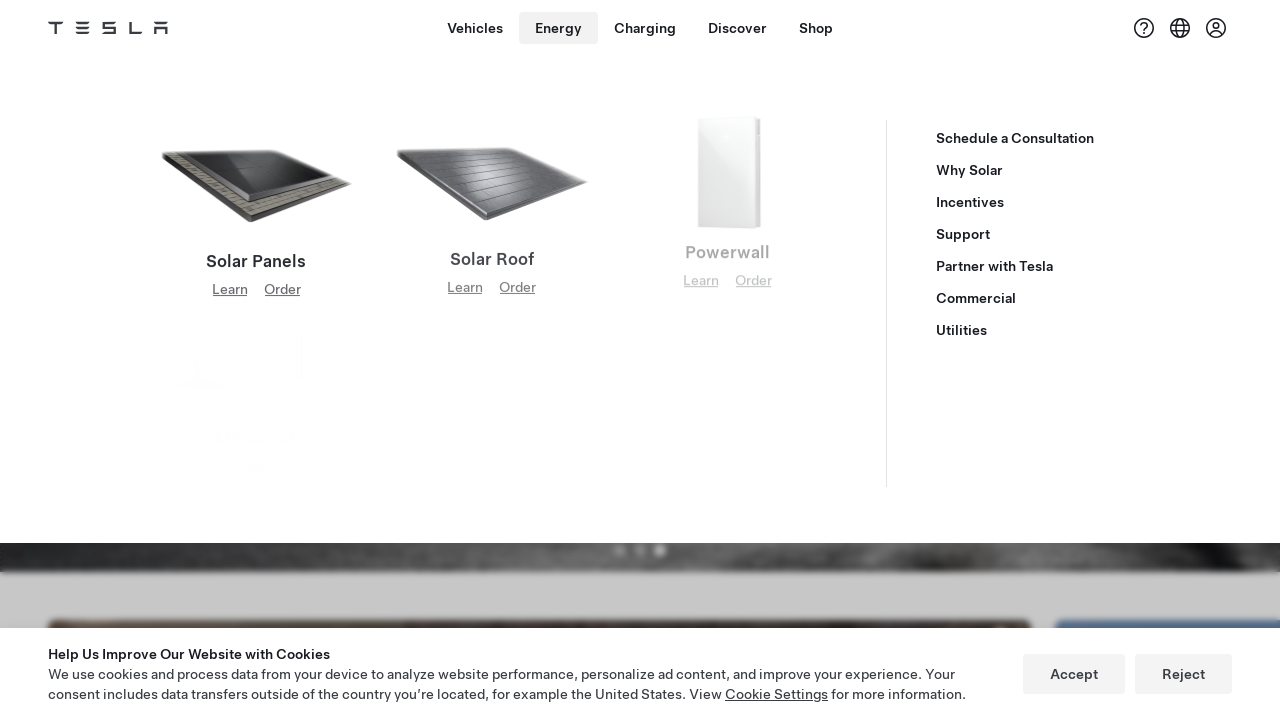

Solar Roof element loaded and became visible
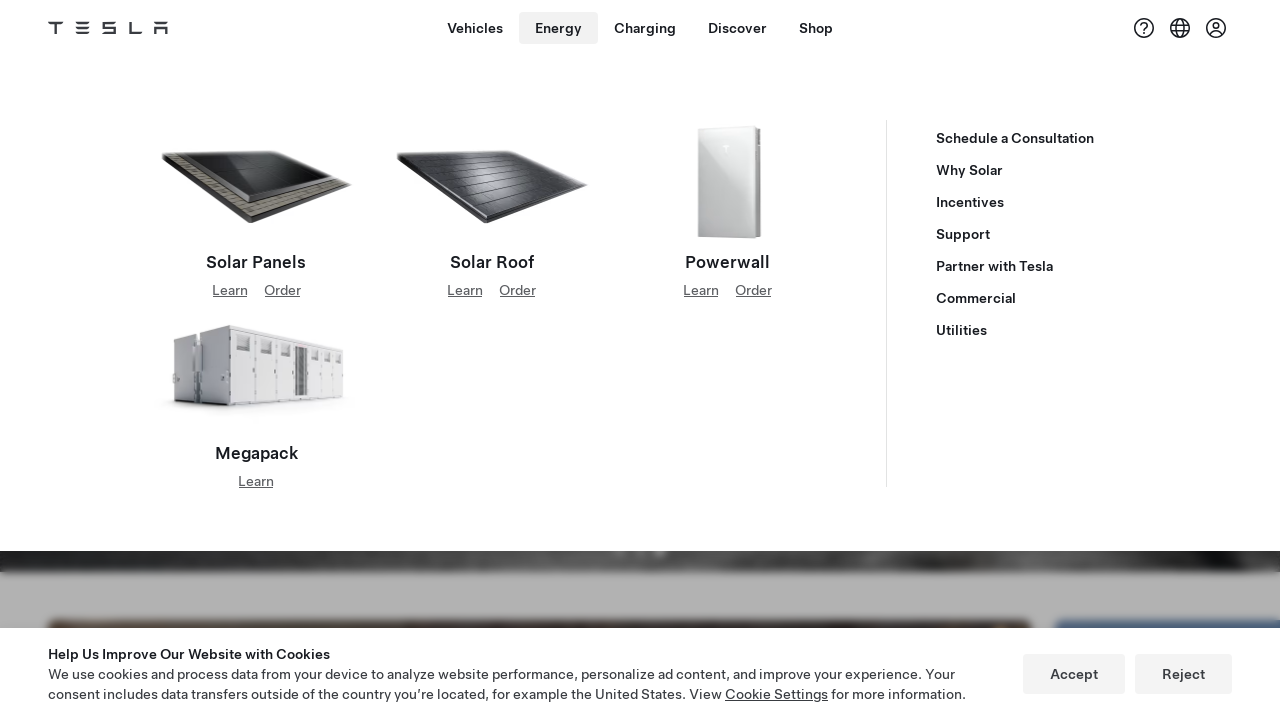

Clicked Solar Roof element to navigate at (492, 182) on xpath=//img[@alt='Solar Roof']
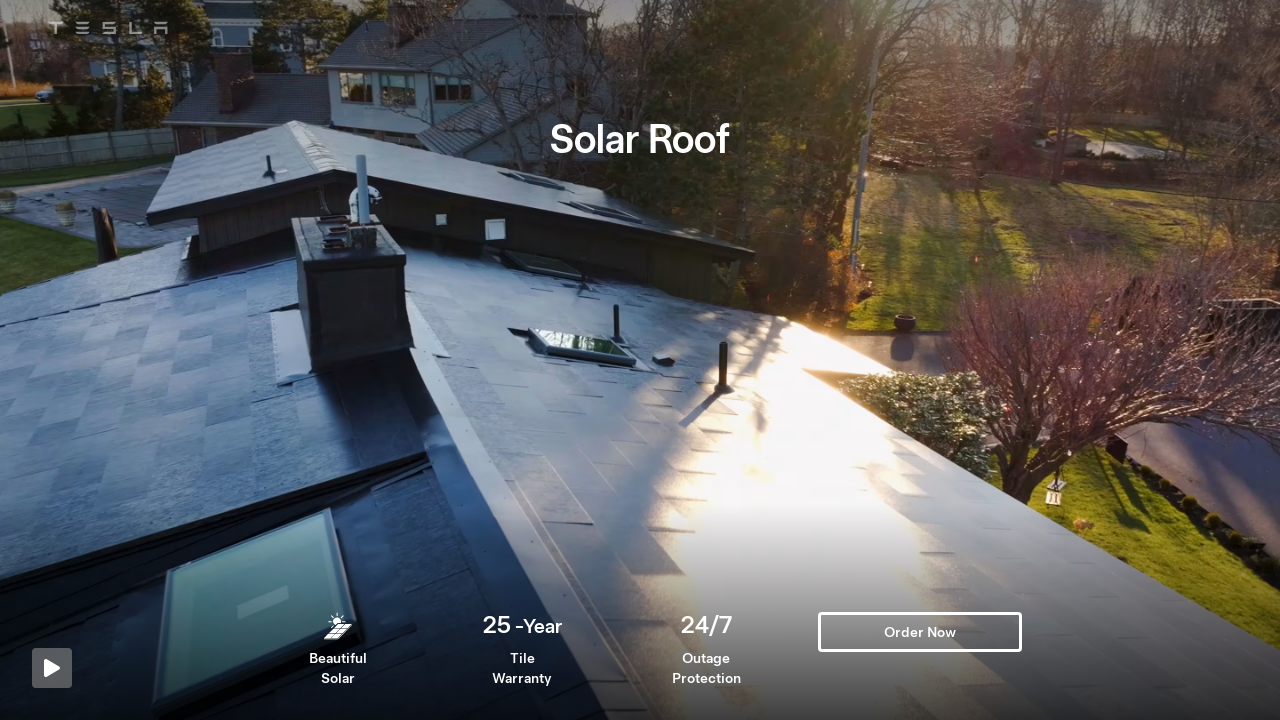

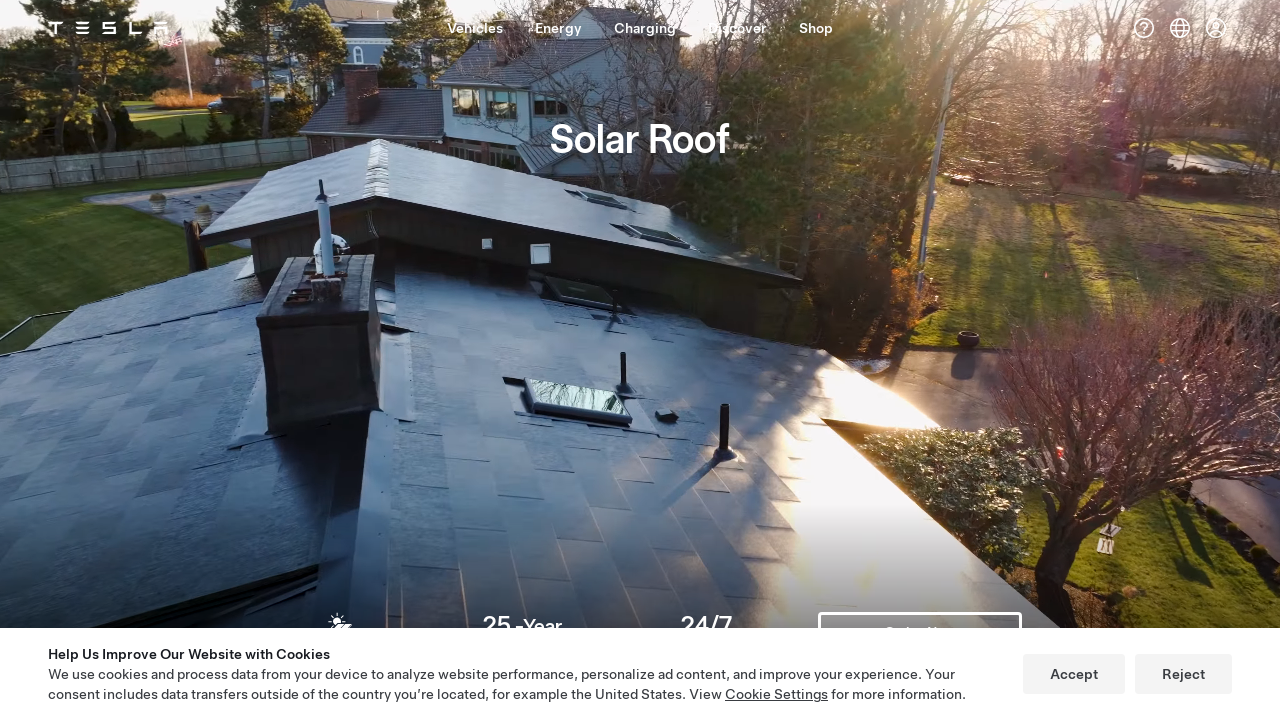